Tests renting a cat by entering ID 1 and verifying the cat is marked as rented out

Starting URL: https://cs1632.appspot.com/

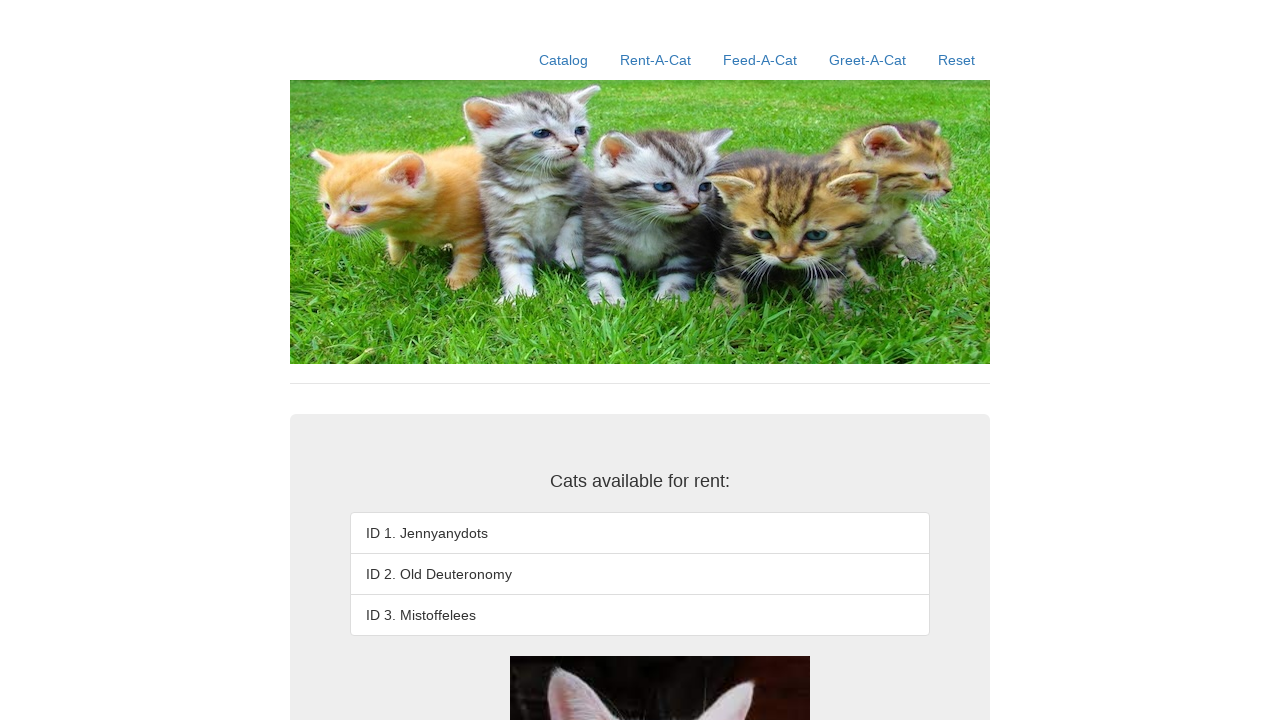

Reset cat rental state cookies to false
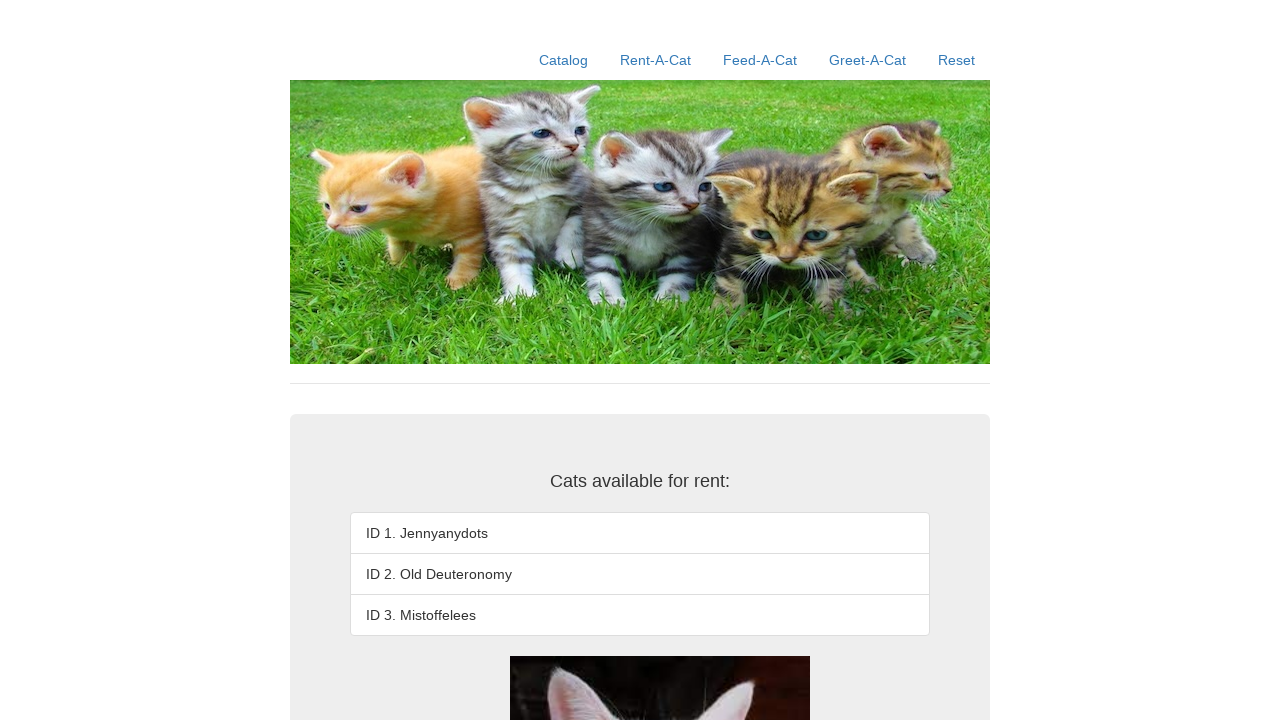

Clicked Rent-A-Cat link at (656, 60) on text=Rent-A-Cat
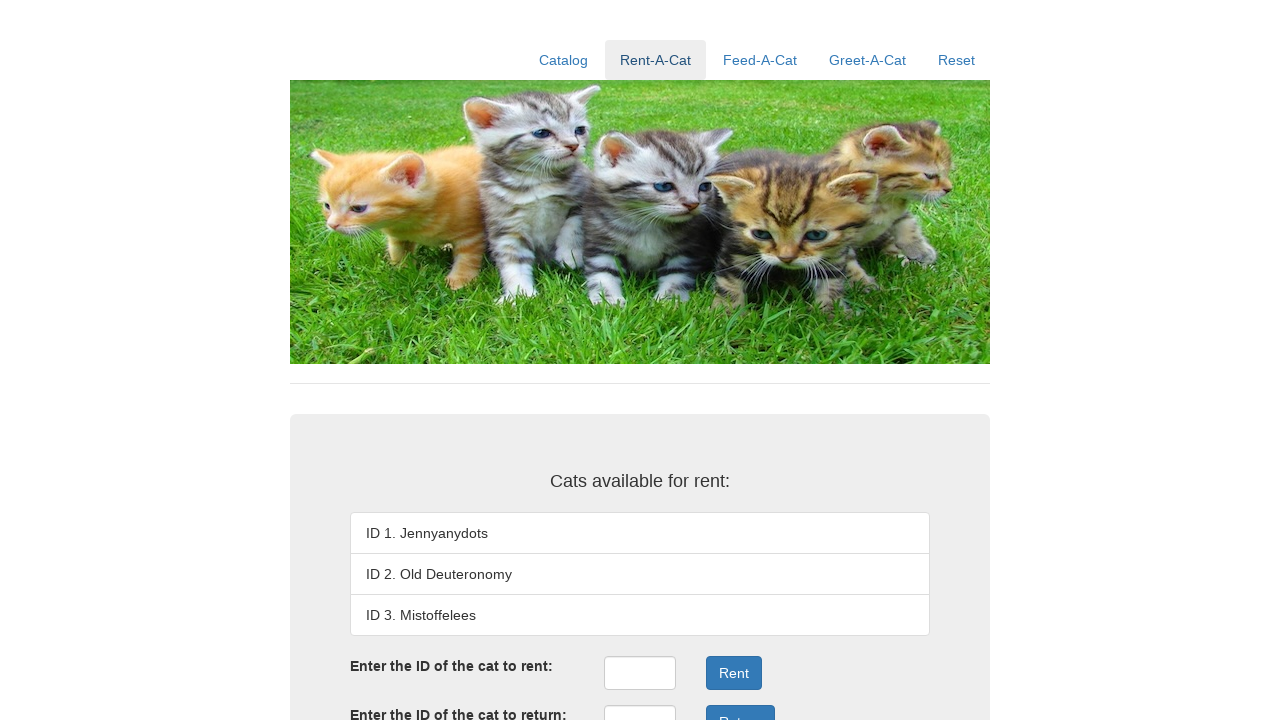

Clicked on rent ID input field at (640, 673) on #rentID
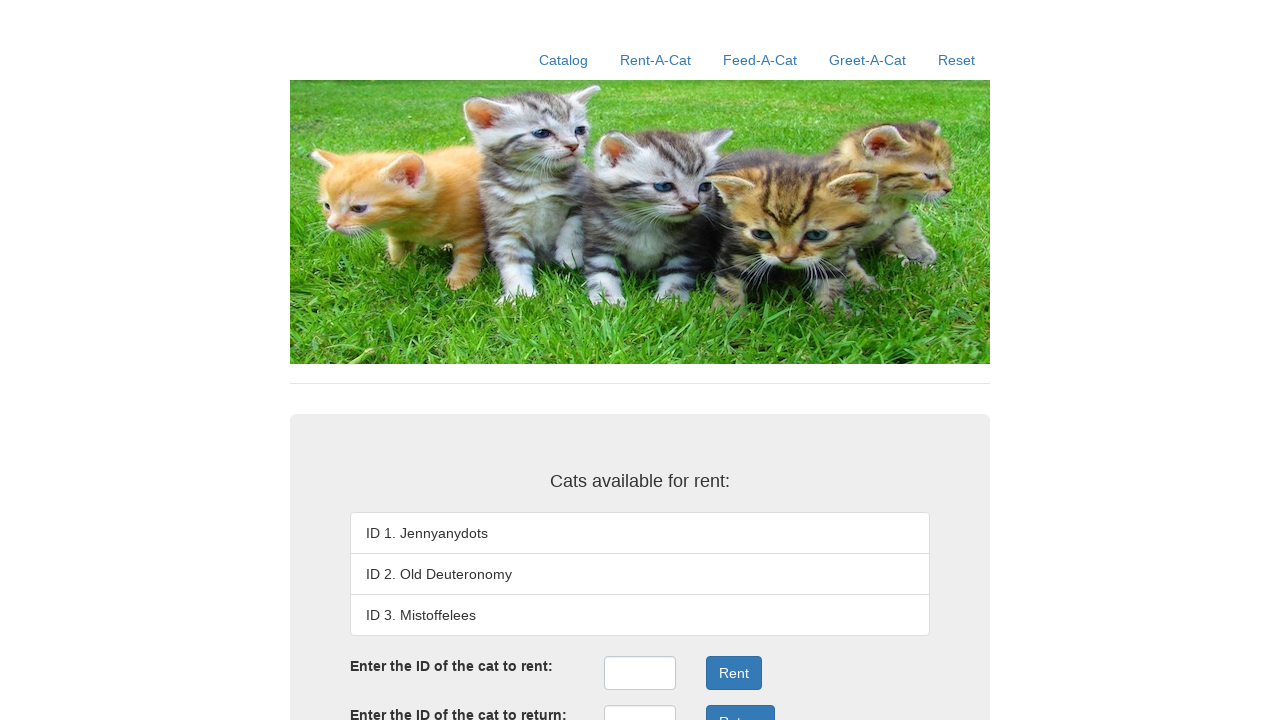

Entered cat ID '1' in rent ID field on #rentID
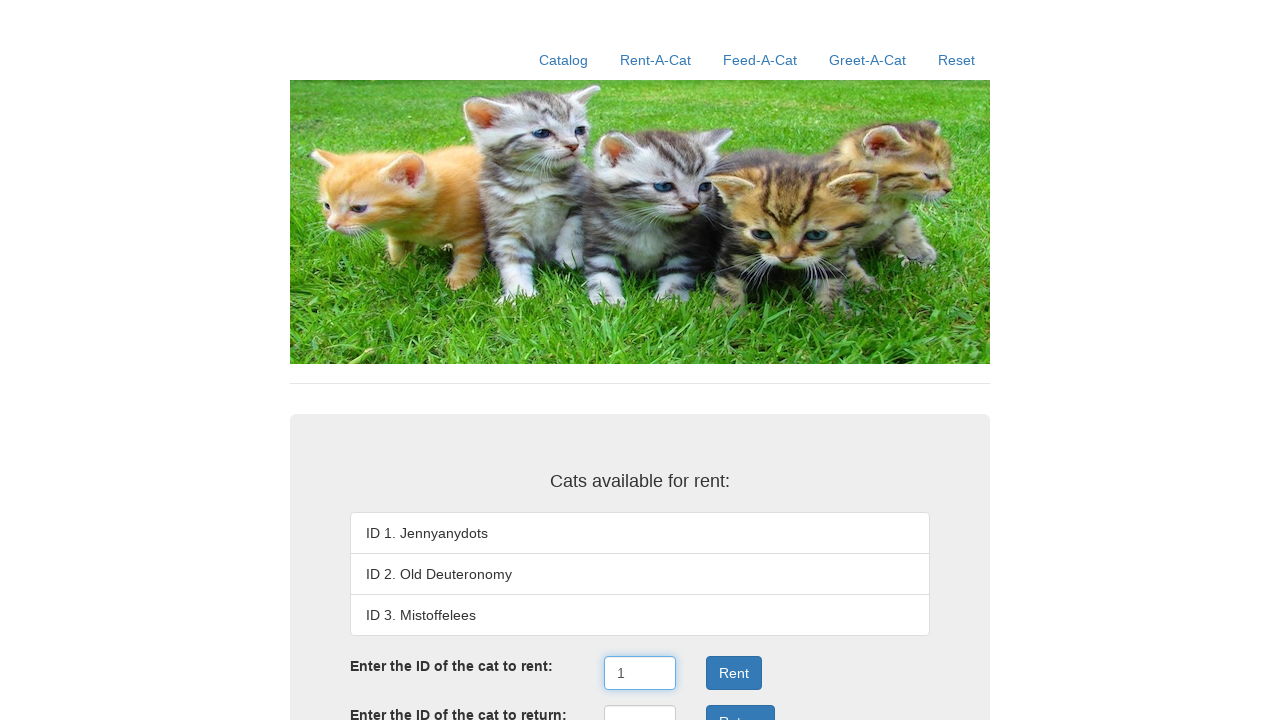

Clicked Rent button to submit rental request at (734, 673) on xpath=//button[text()='Rent']
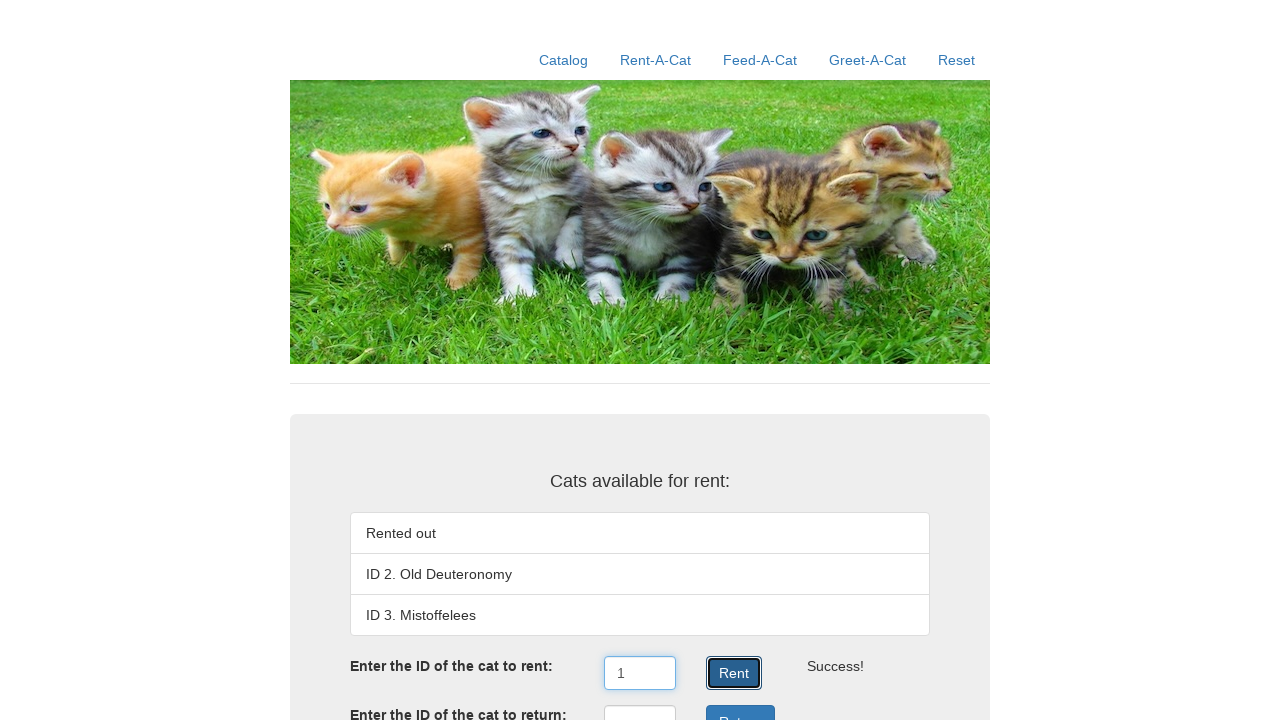

Verified first cat is marked as 'Rented out'
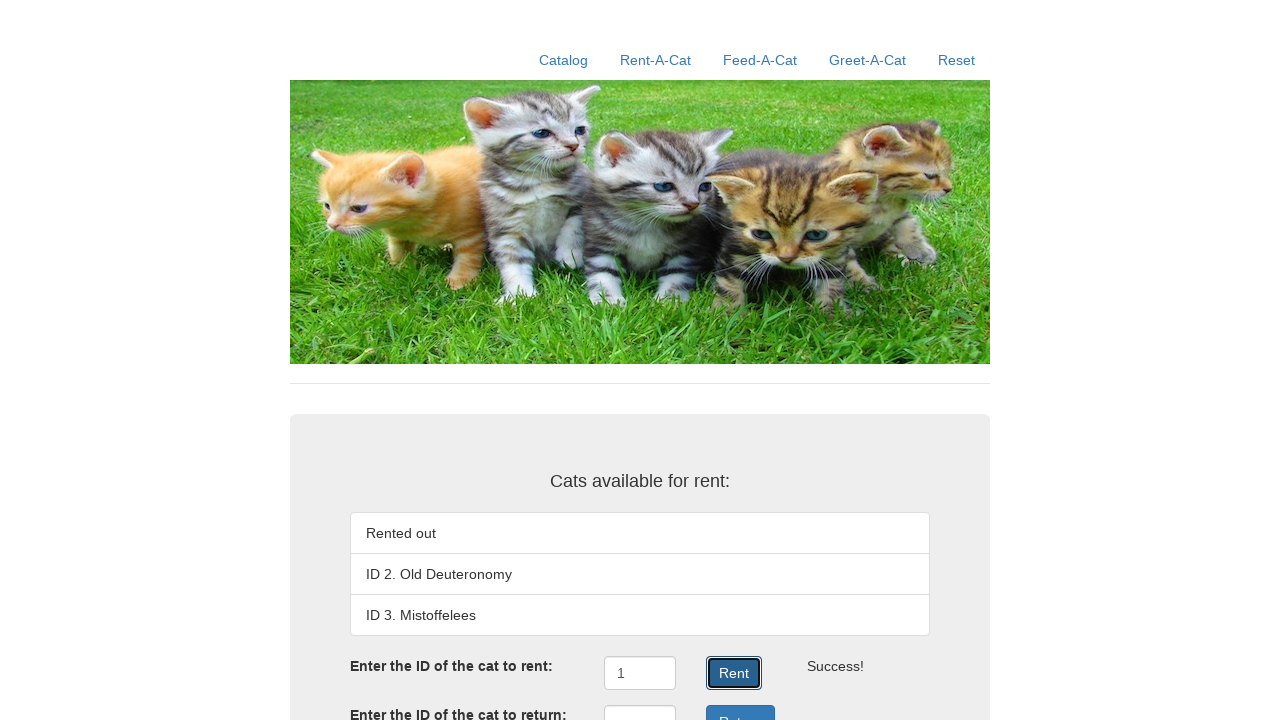

Verified second cat 'ID 2. Old Deuteronomy' is still available
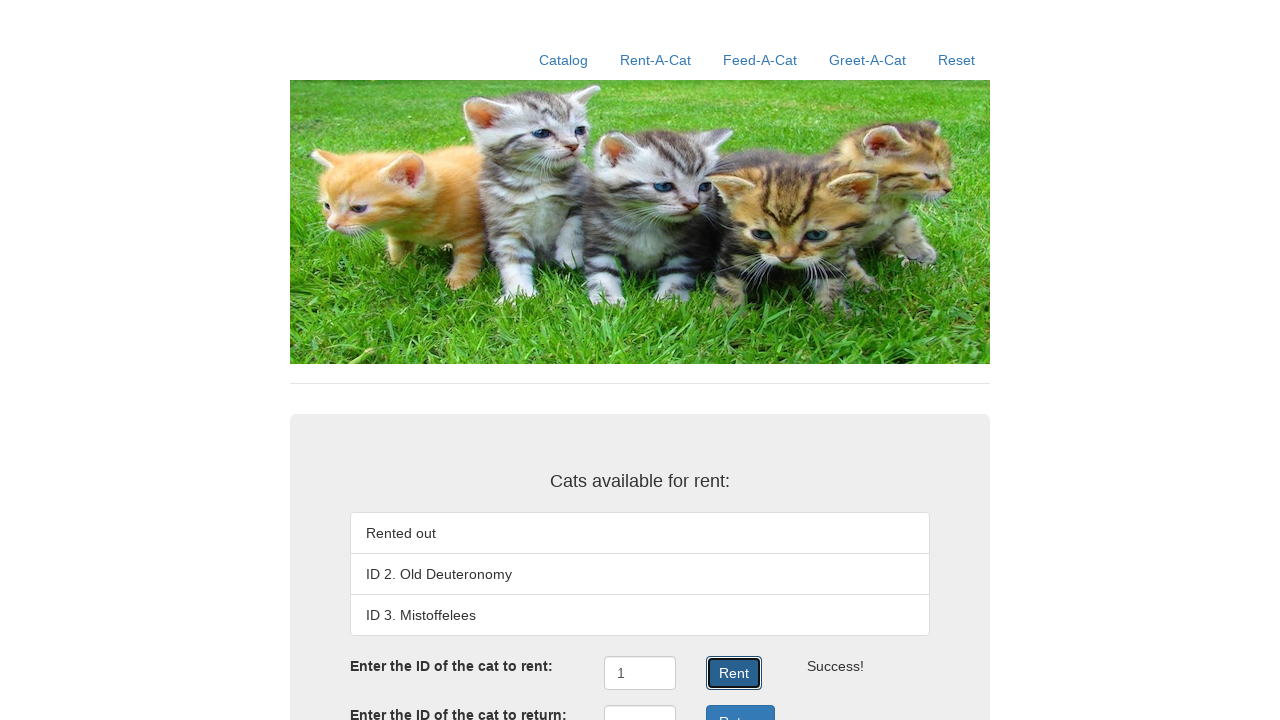

Verified third cat 'ID 3. Mistoffelees' is still available
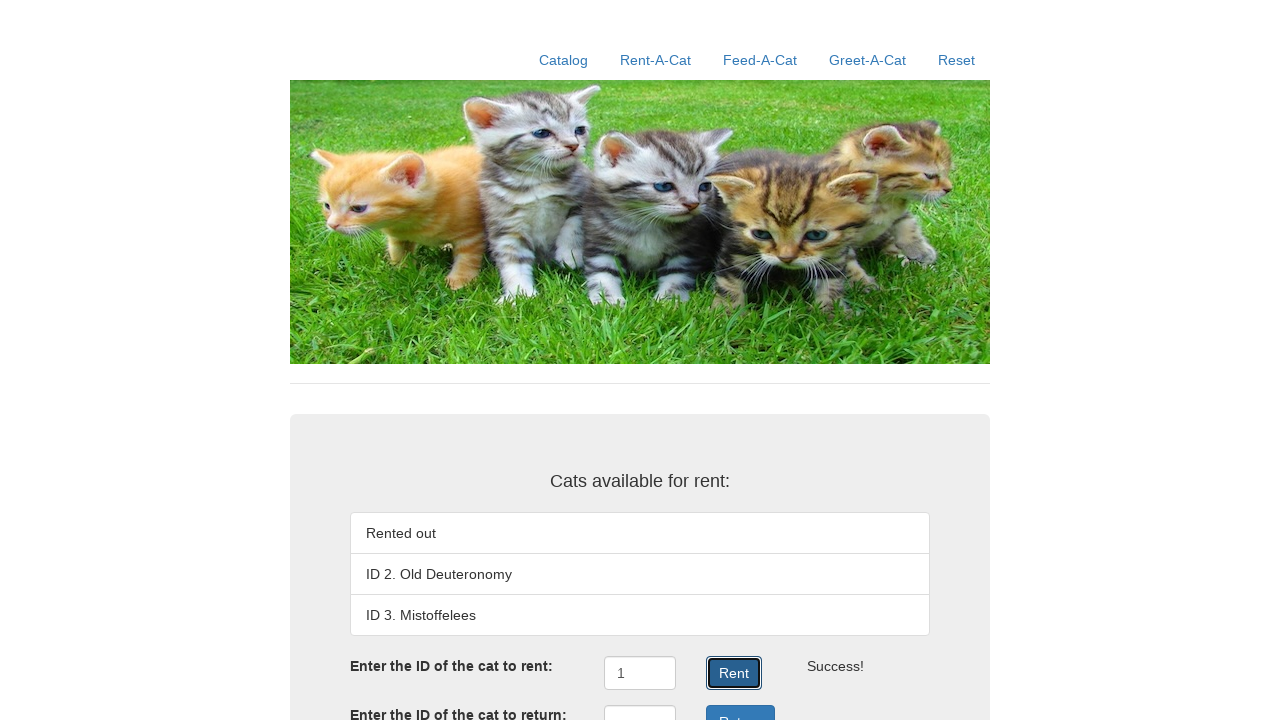

Verified success message displayed 'Success!'
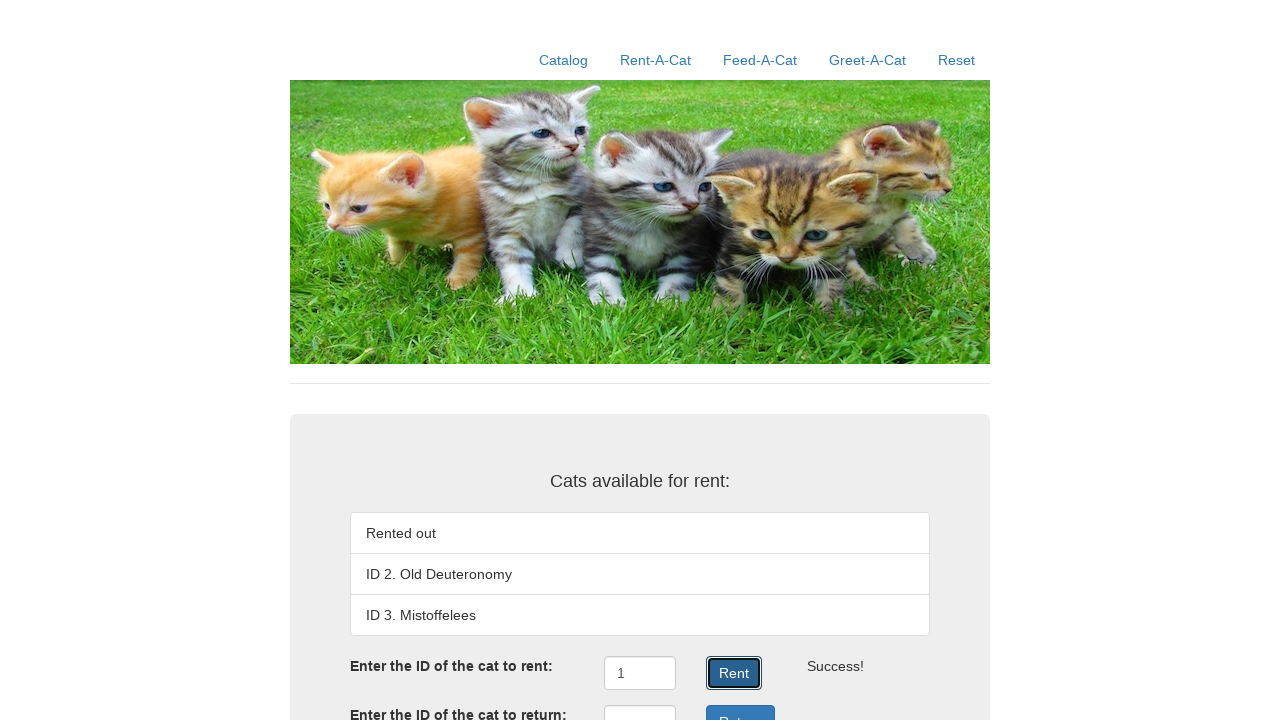

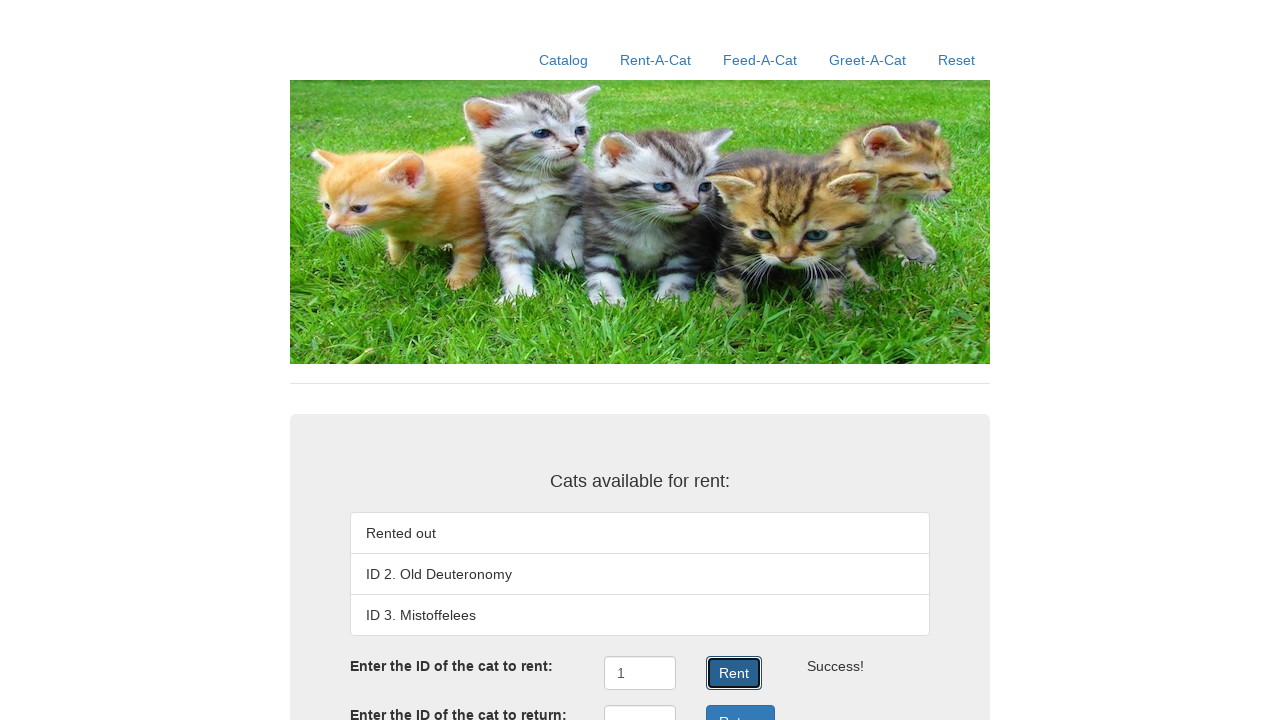